Tests clicking a button on an input form locator page by finding the button element by its tag name and clicking it.

Starting URL: https://syntaxprojects.com/input-form-locator.php

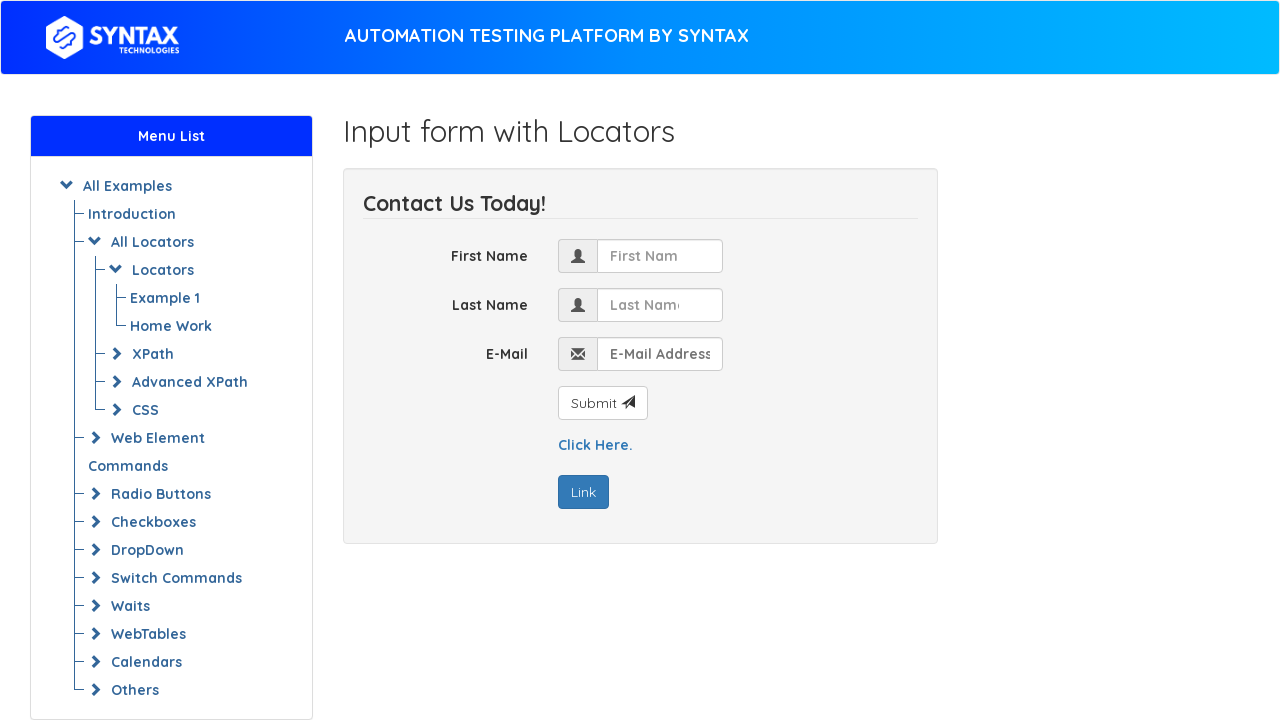

Navigated to input form locator page
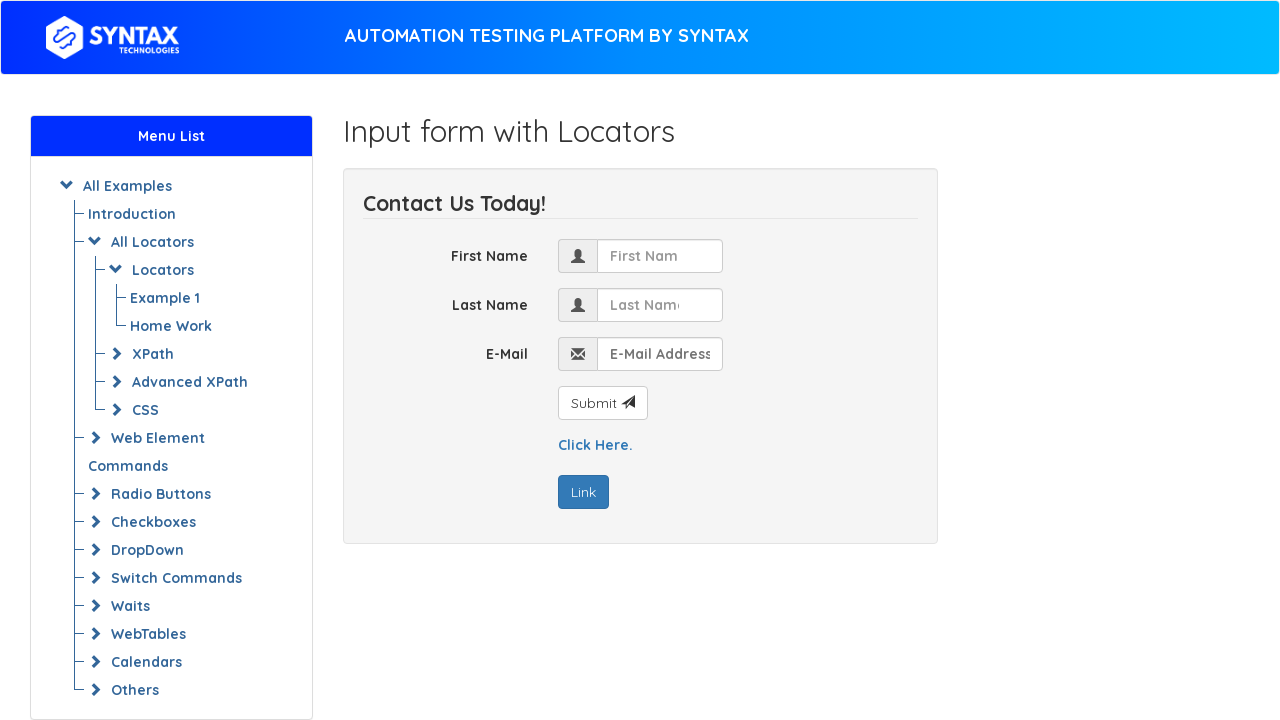

Clicked button element found by tag name at (602, 403) on button
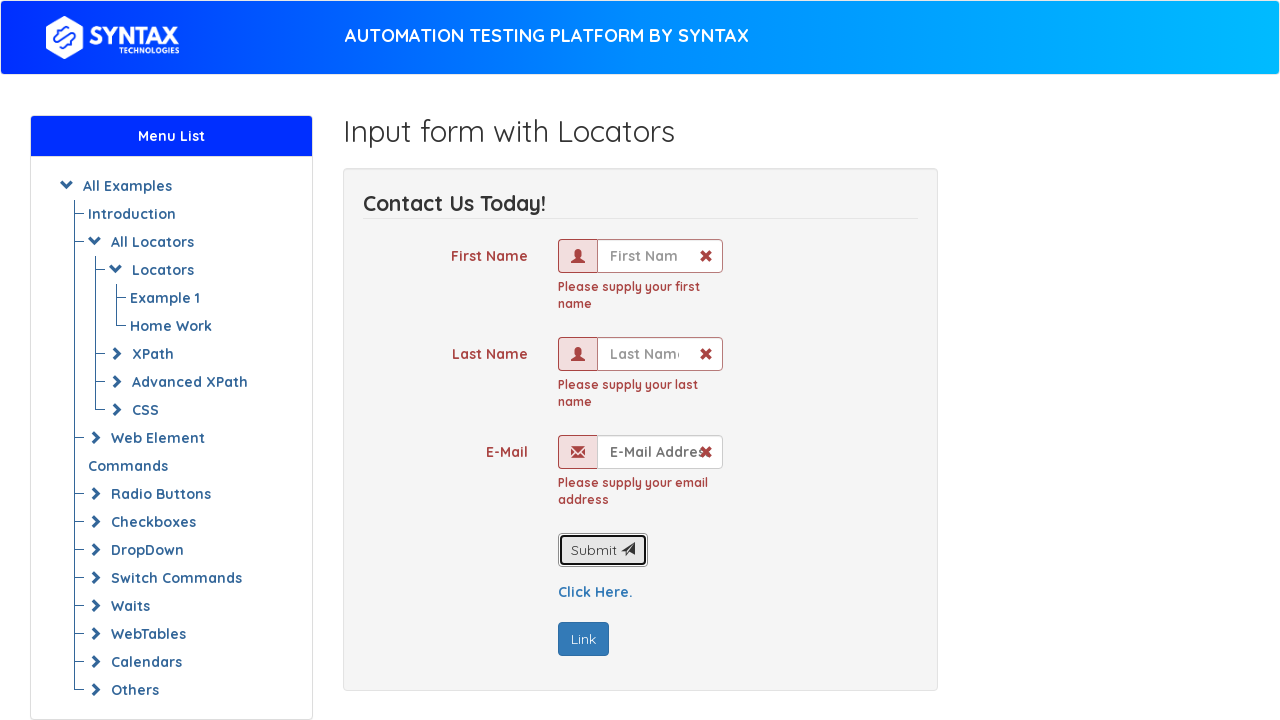

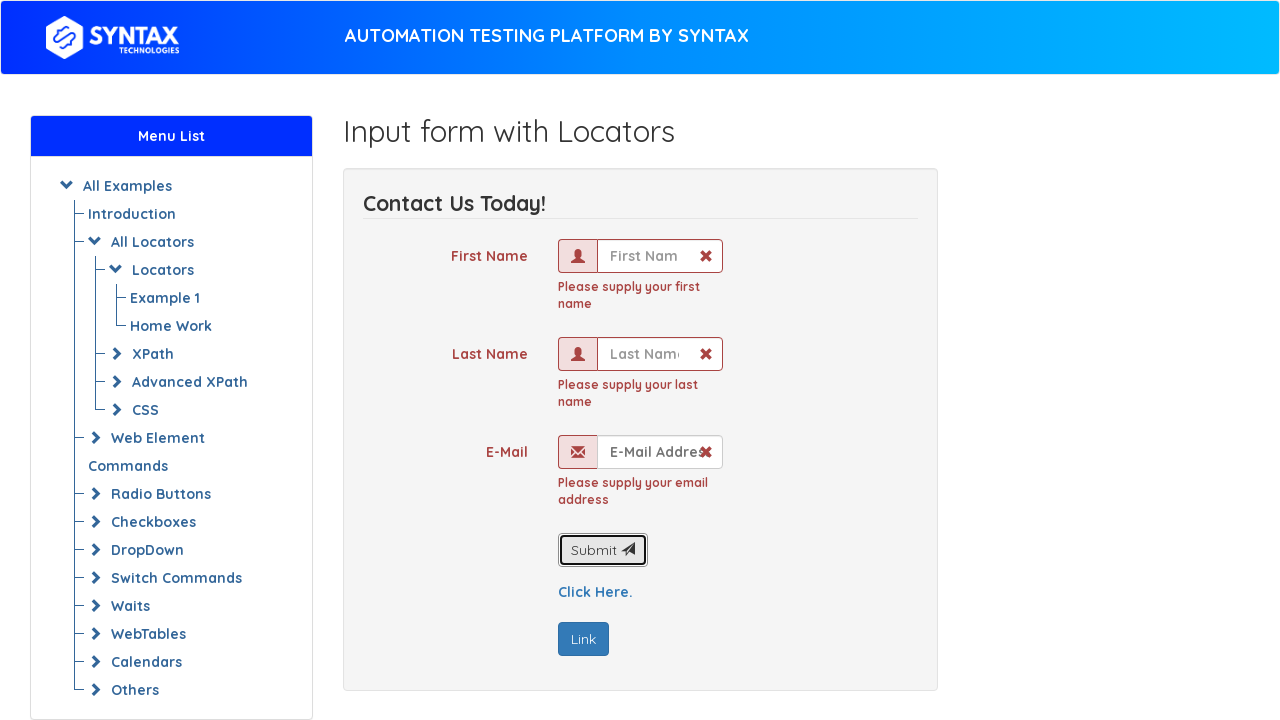